Tests table sorting functionality by clicking on the column header to sort vegetable names and verifies the sorting is correct, then finds and displays the price of a specific item

Starting URL: https://rahulshettyacademy.com/seleniumPractise/#/offers

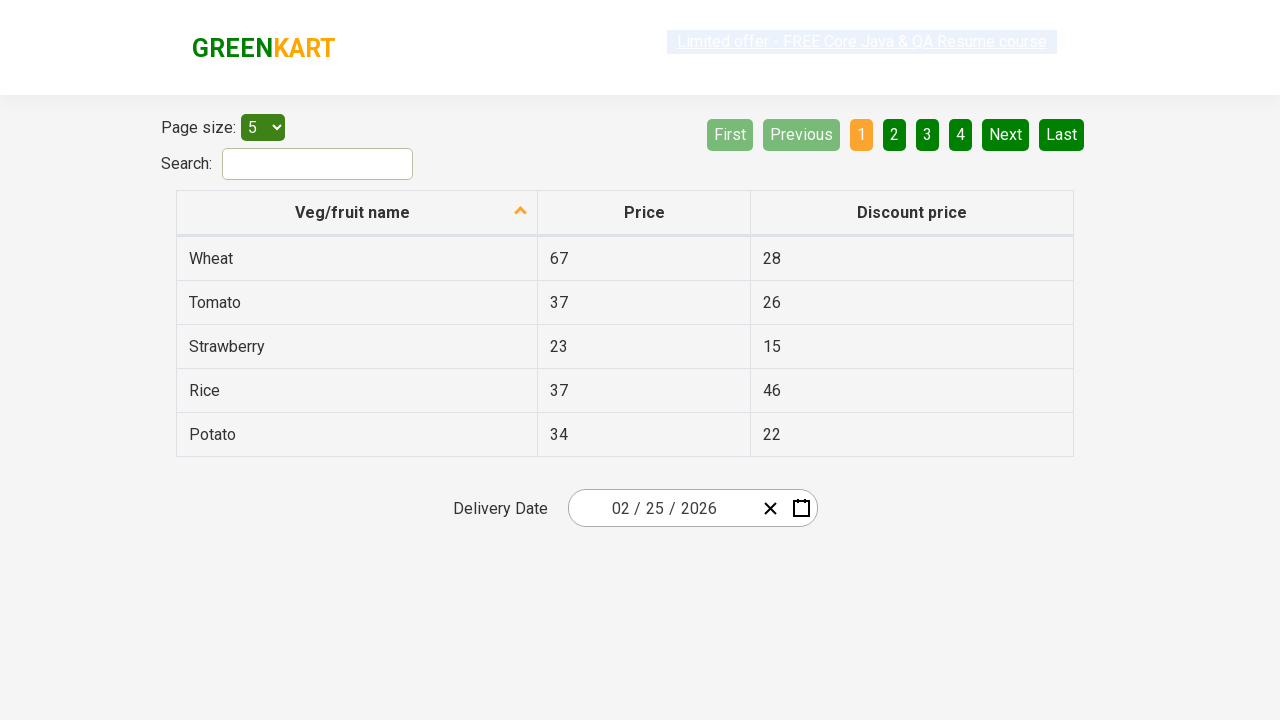

Clicked first column header to sort vegetable names at (357, 213) on xpath=//tr/th[1]
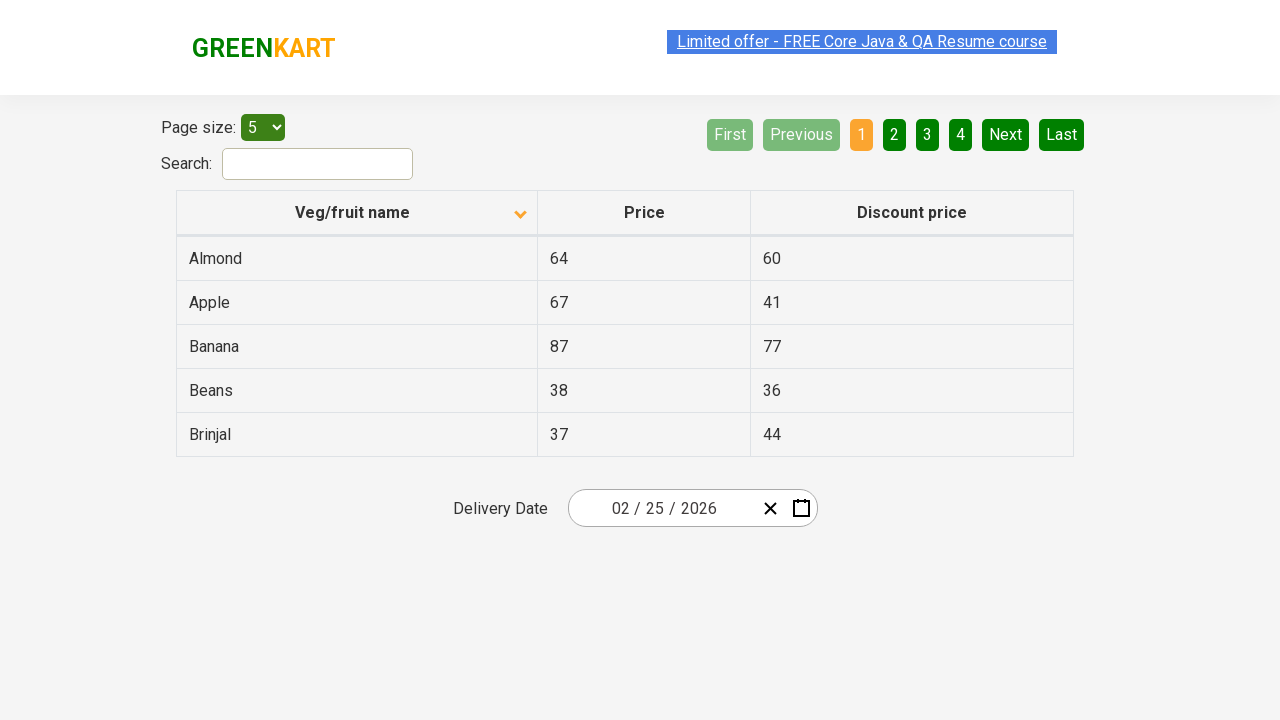

Waited for table sorting to complete
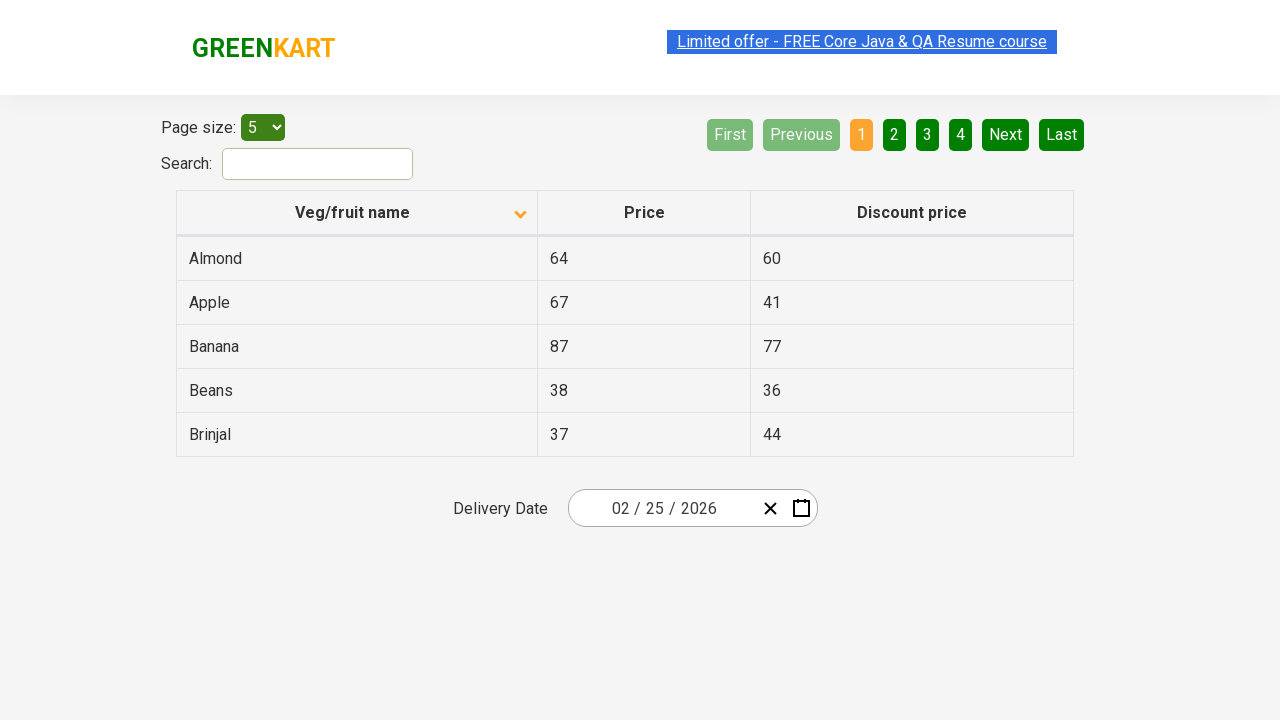

Retrieved all vegetable names from first column
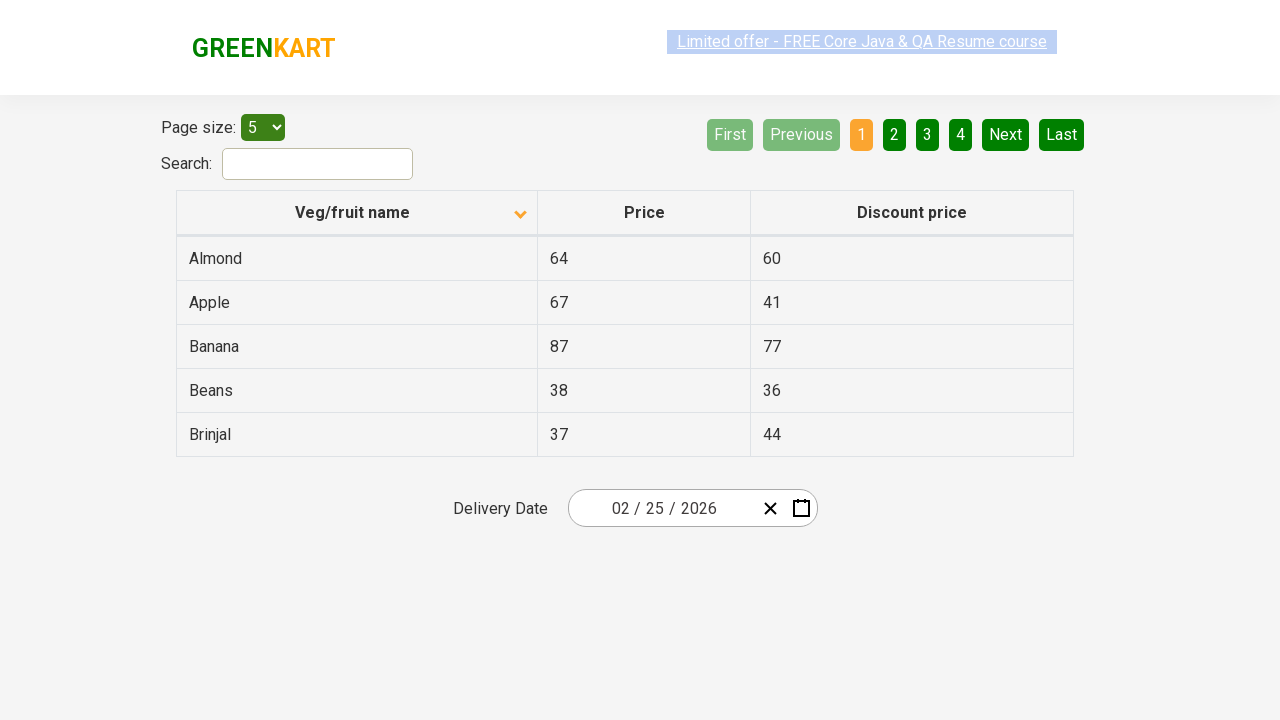

Extracted text content from vegetable elements
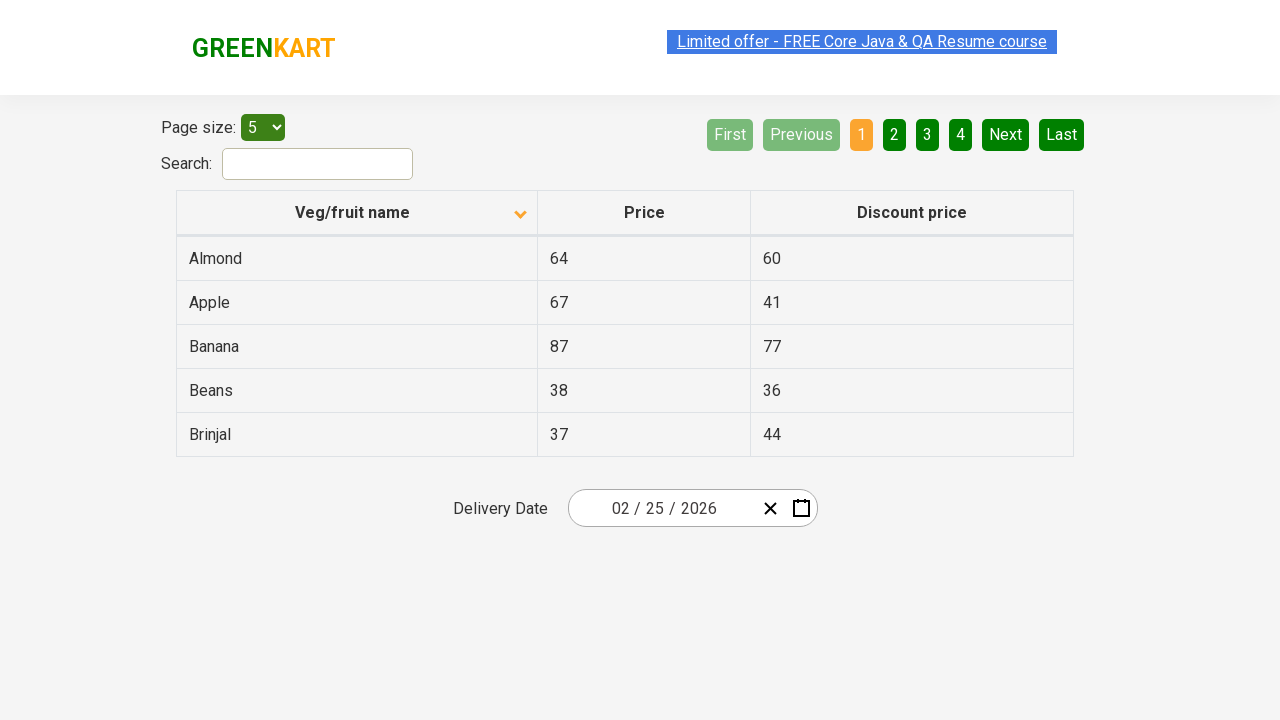

Created sorted version of vegetable list for comparison
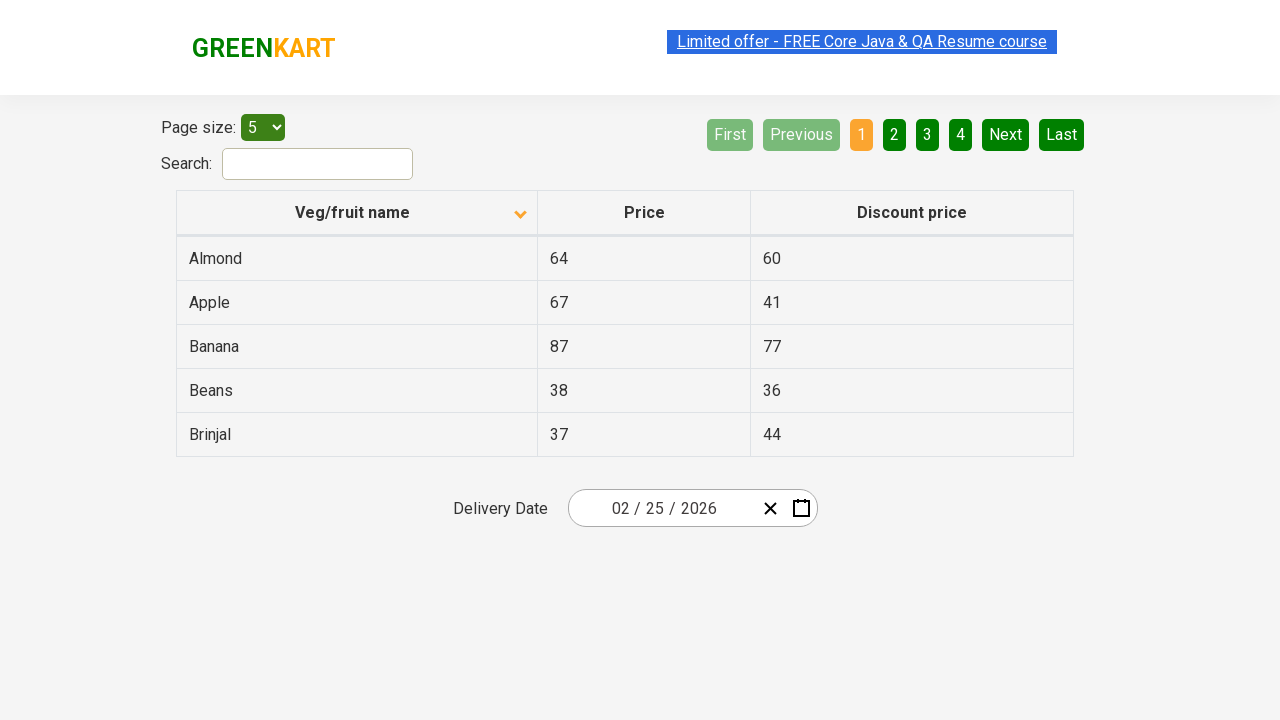

Verified vegetable names are sorted correctly
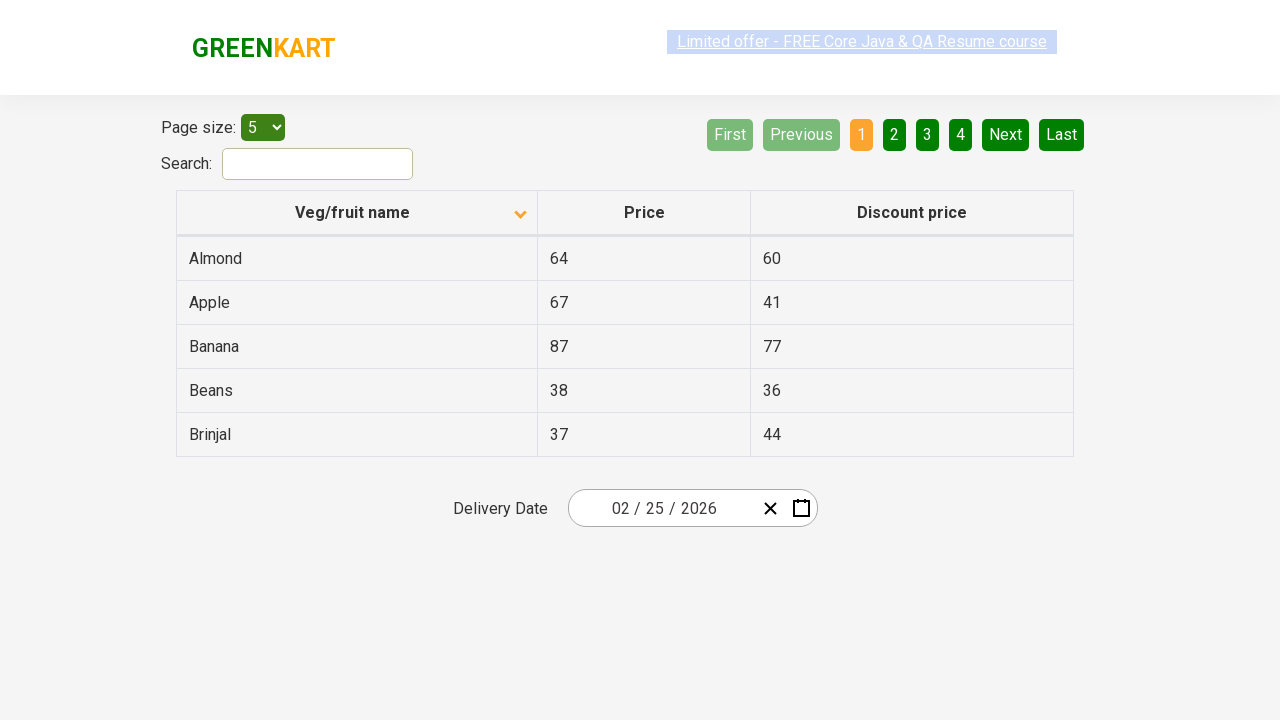

Found Beans with price: 38
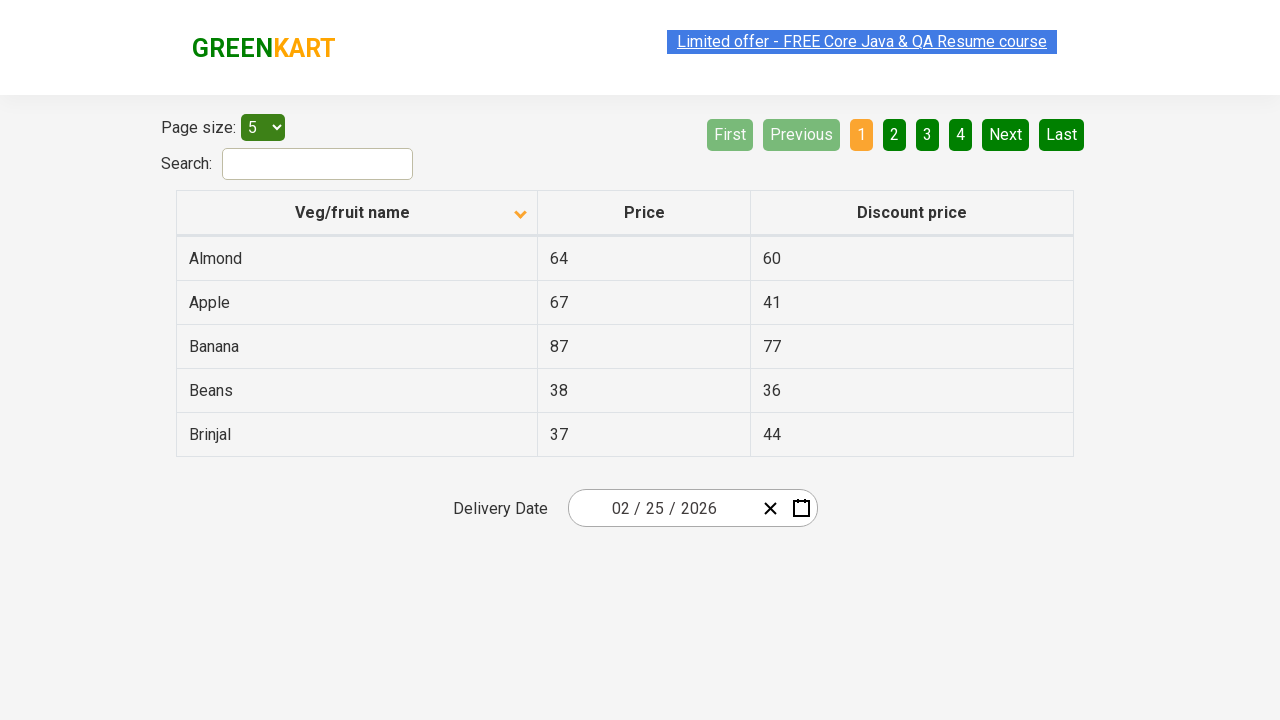

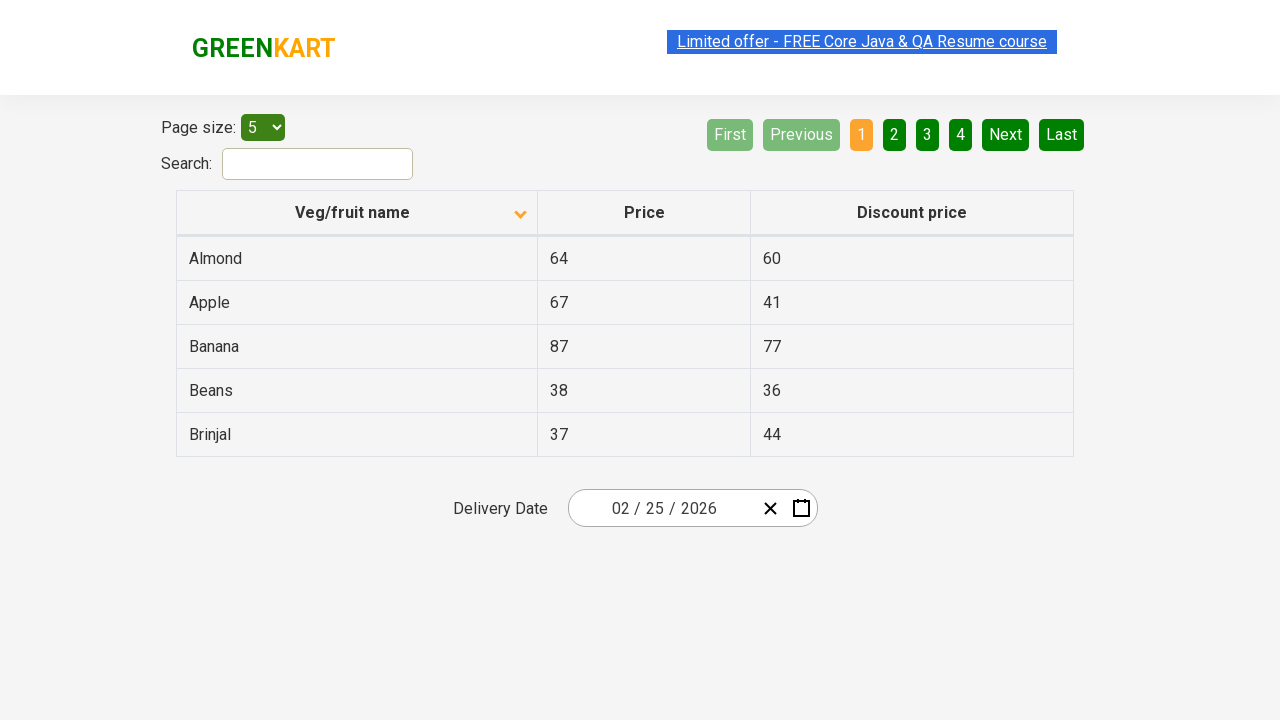